Tests a registration form by filling in required fields (first name, last name, email), submitting the form, and verifying successful registration by checking for a congratulations message.

Starting URL: http://suninjuly.github.io/registration1.html

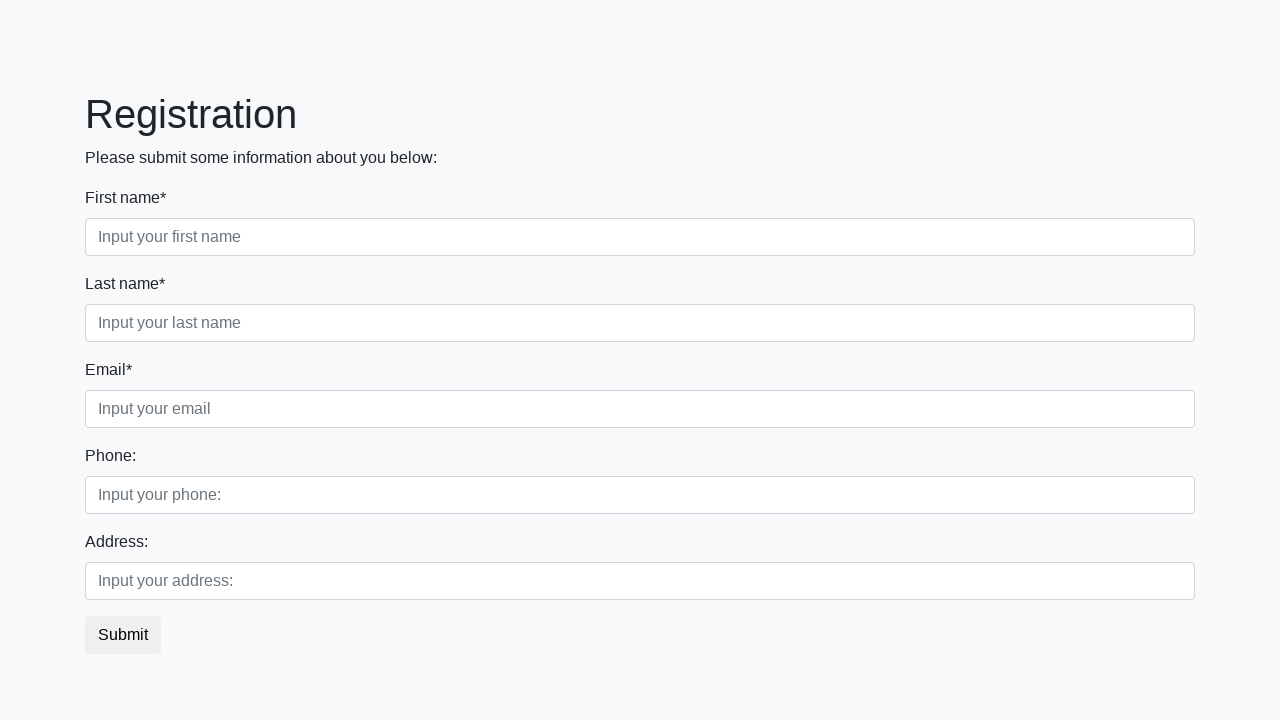

Filled first name field with 'Ivan' on input[placeholder='Input your first name']
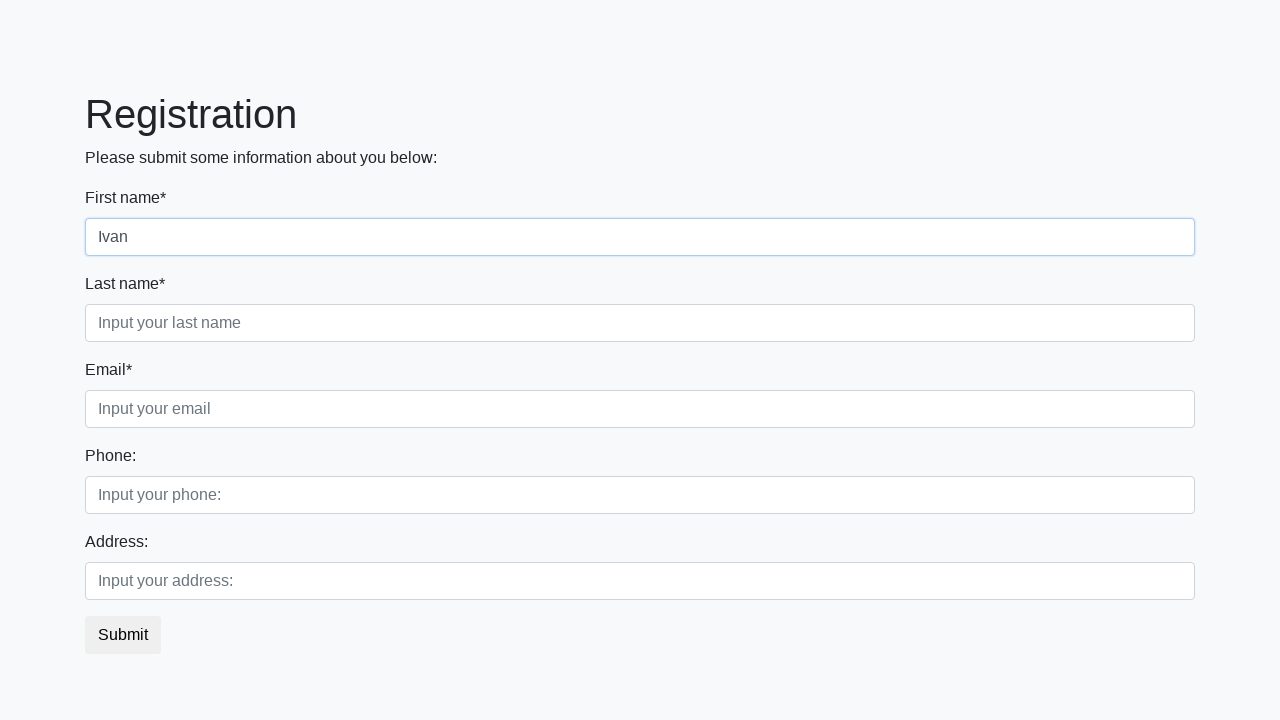

Filled last name field with 'Petrov' on input[placeholder='Input your last name']
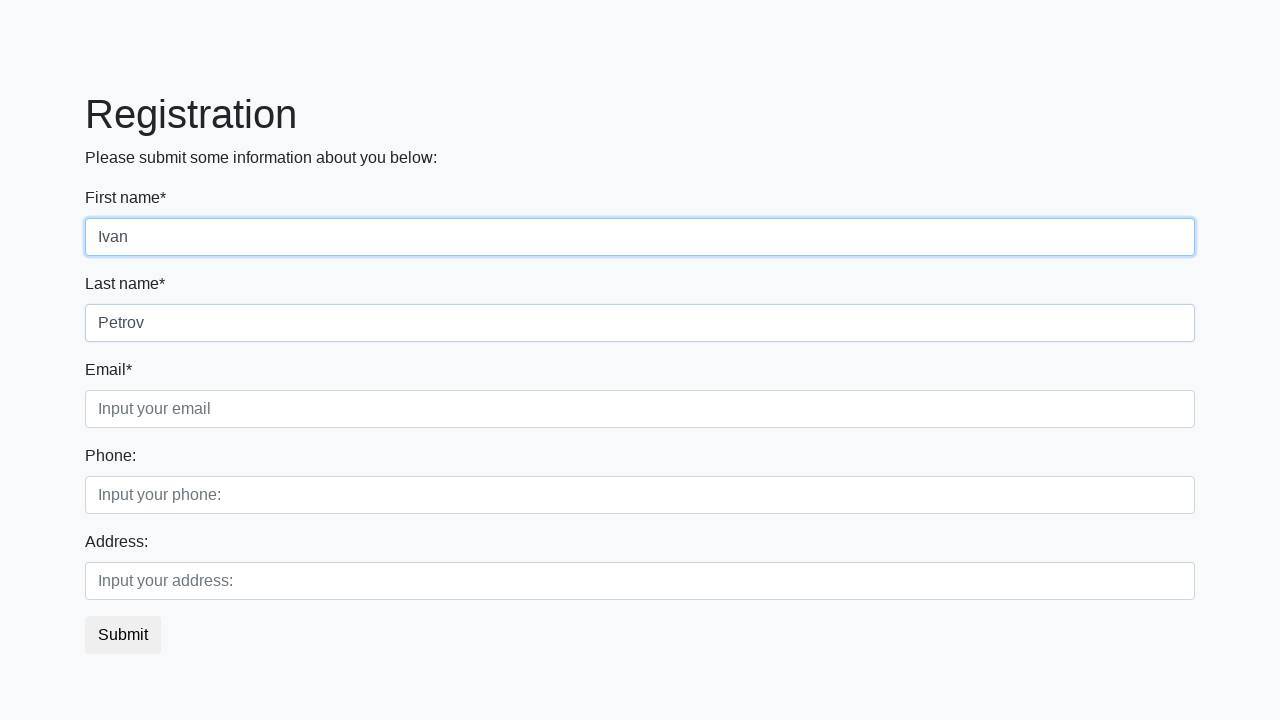

Filled email field with 'ivan.petrov@example.com' on input[placeholder='Input your email']
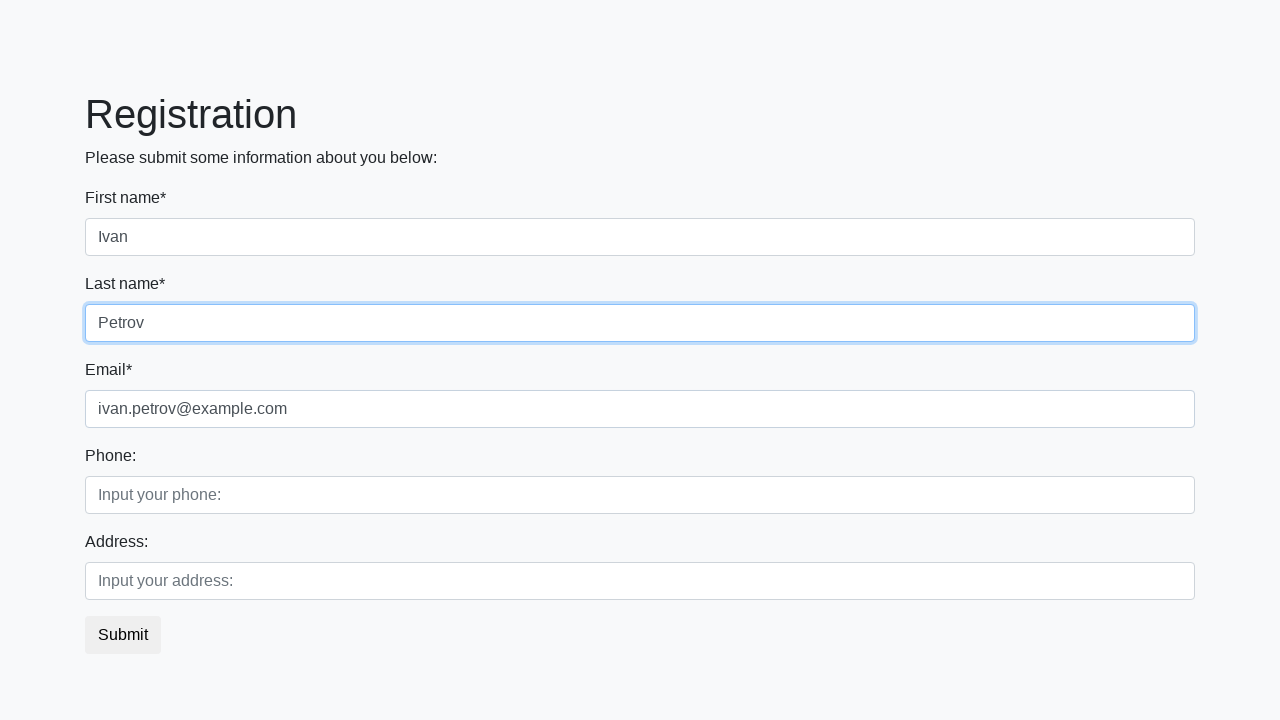

Clicked the submit button at (123, 635) on button.btn
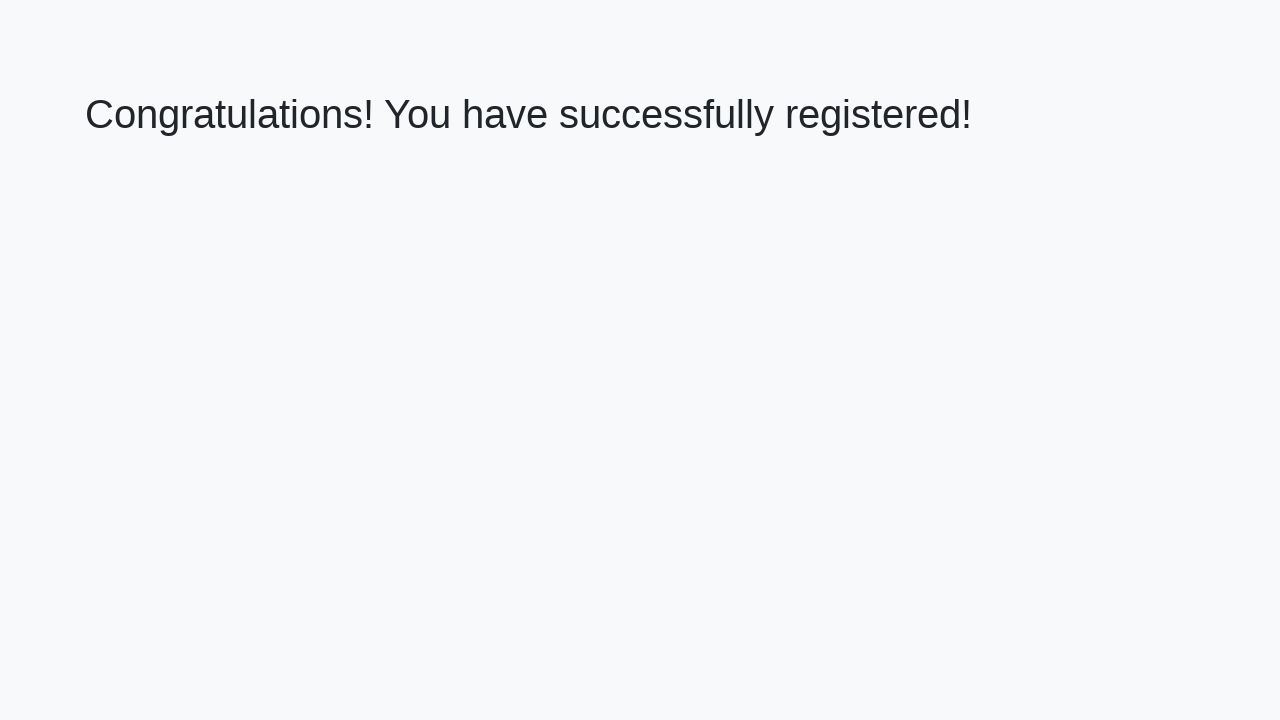

Congratulations heading loaded
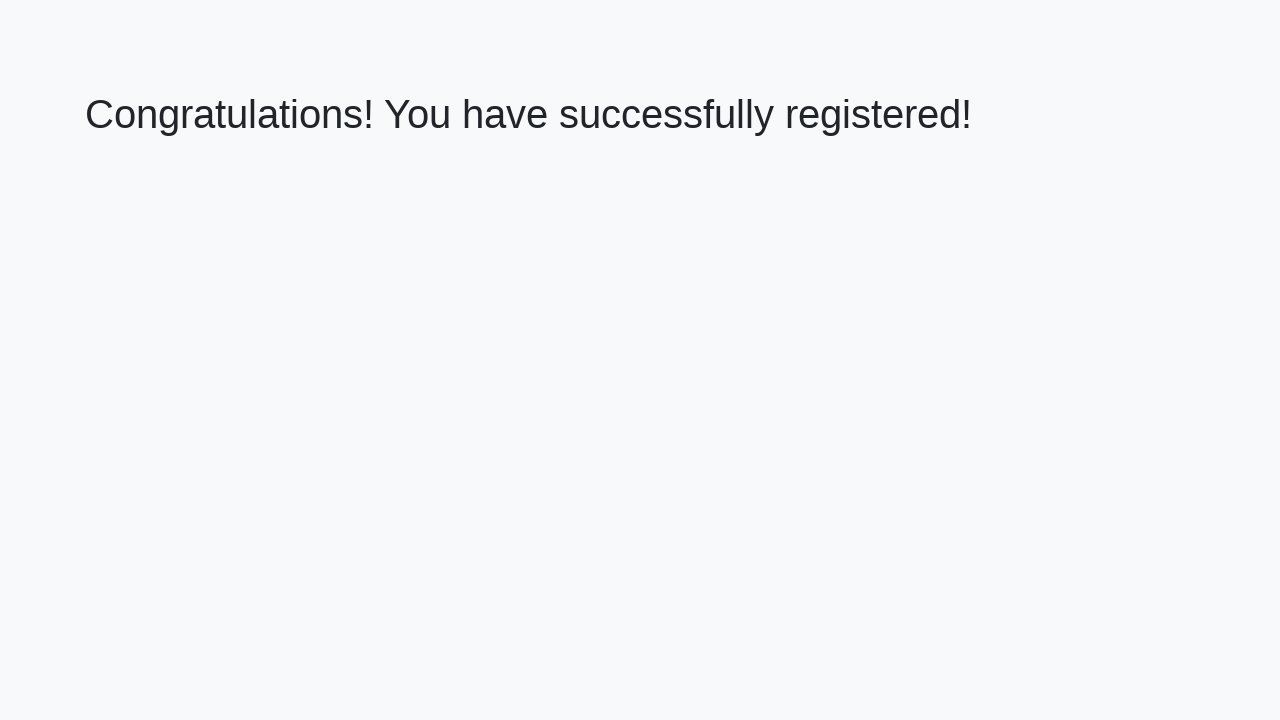

Retrieved congratulations message text
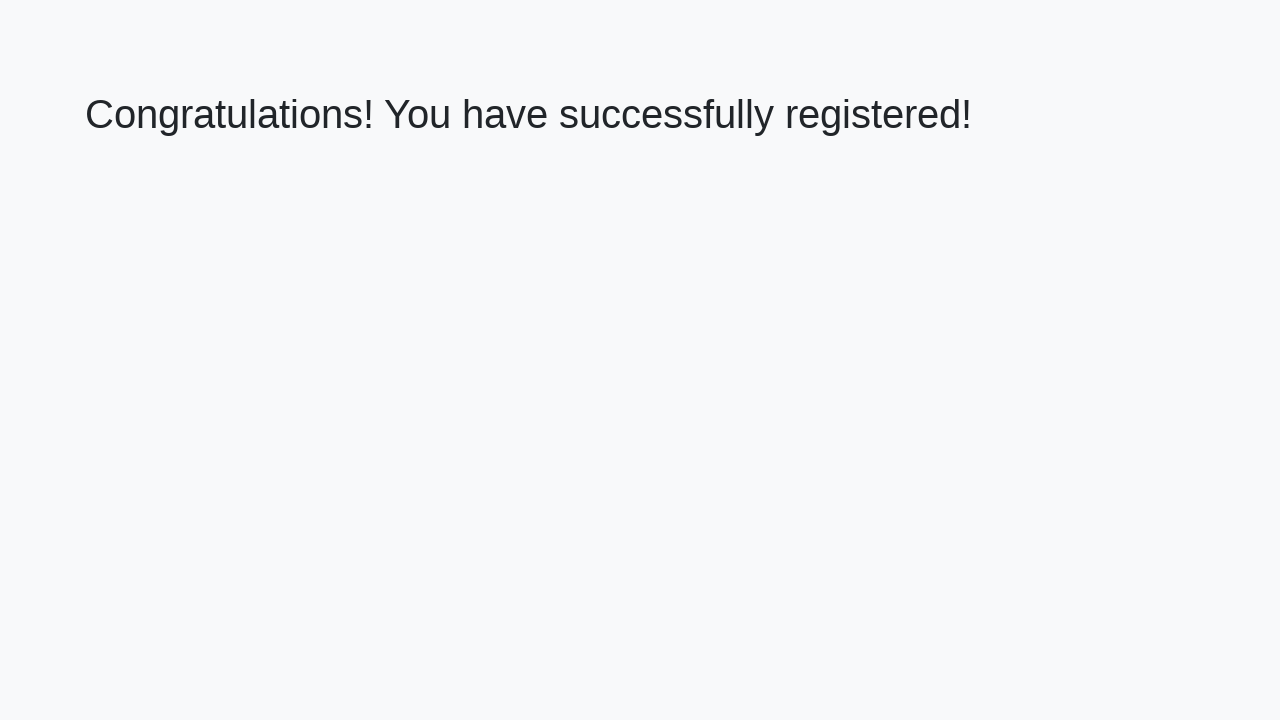

Verified successful registration with correct congratulations message
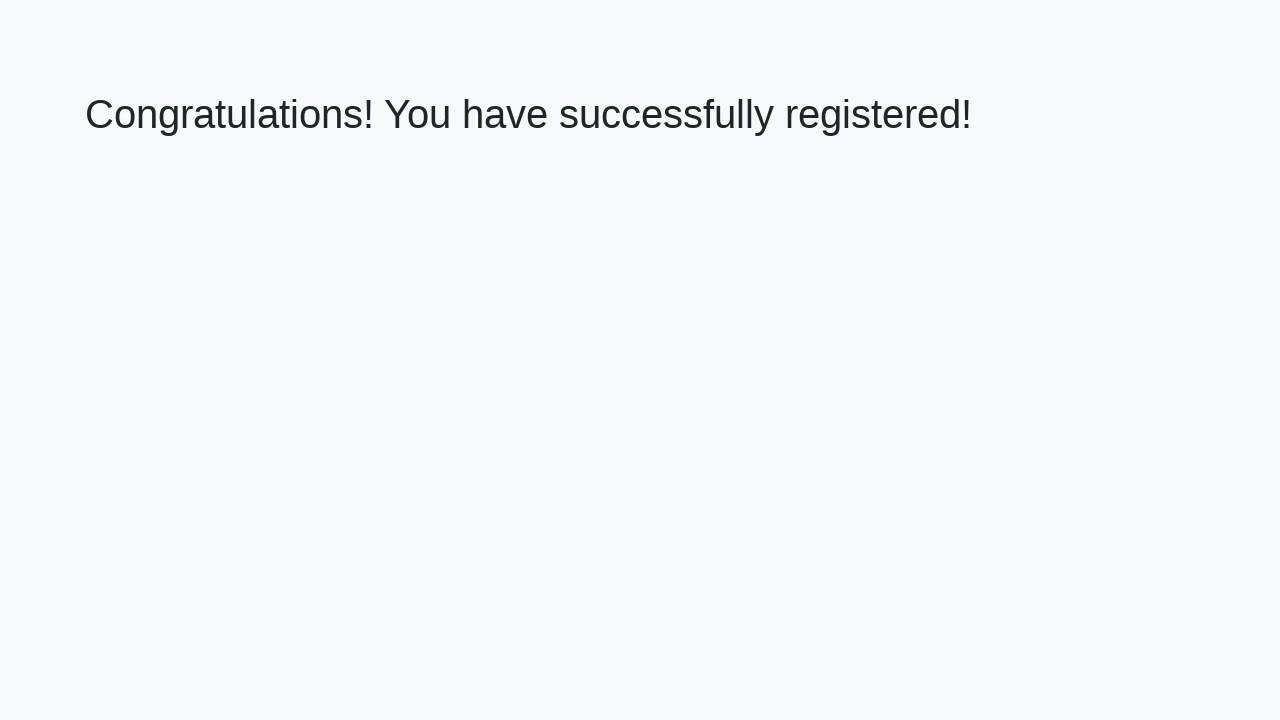

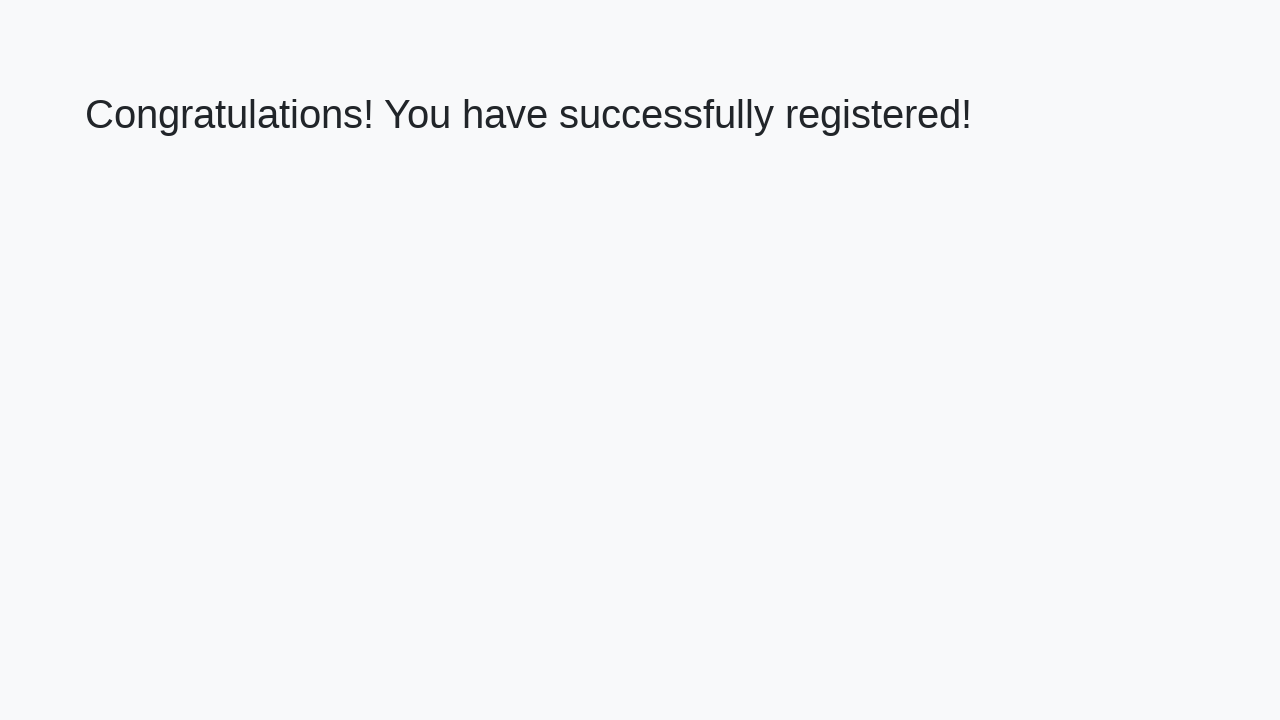